Tests selecting the first available flight from the flights listing page

Starting URL: https://blazedemo.com/reserve.php

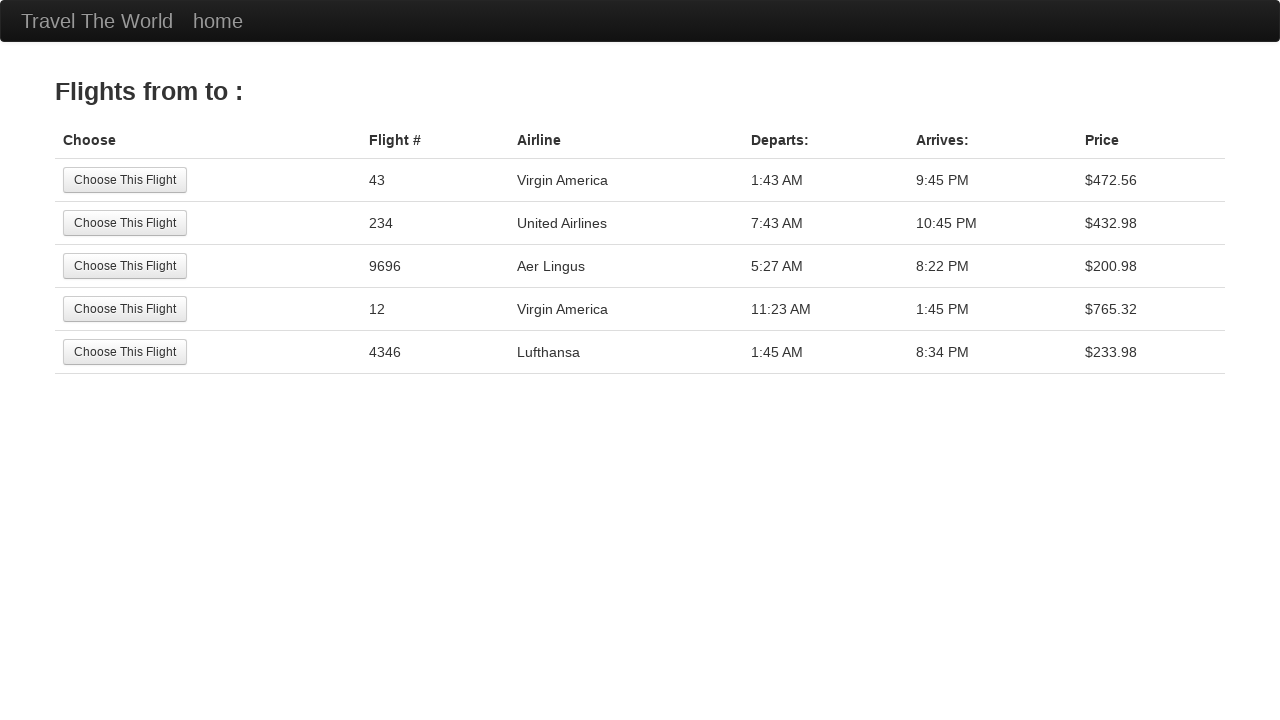

Clicked submit button to select the first available flight at (125, 180) on input[type='submit']
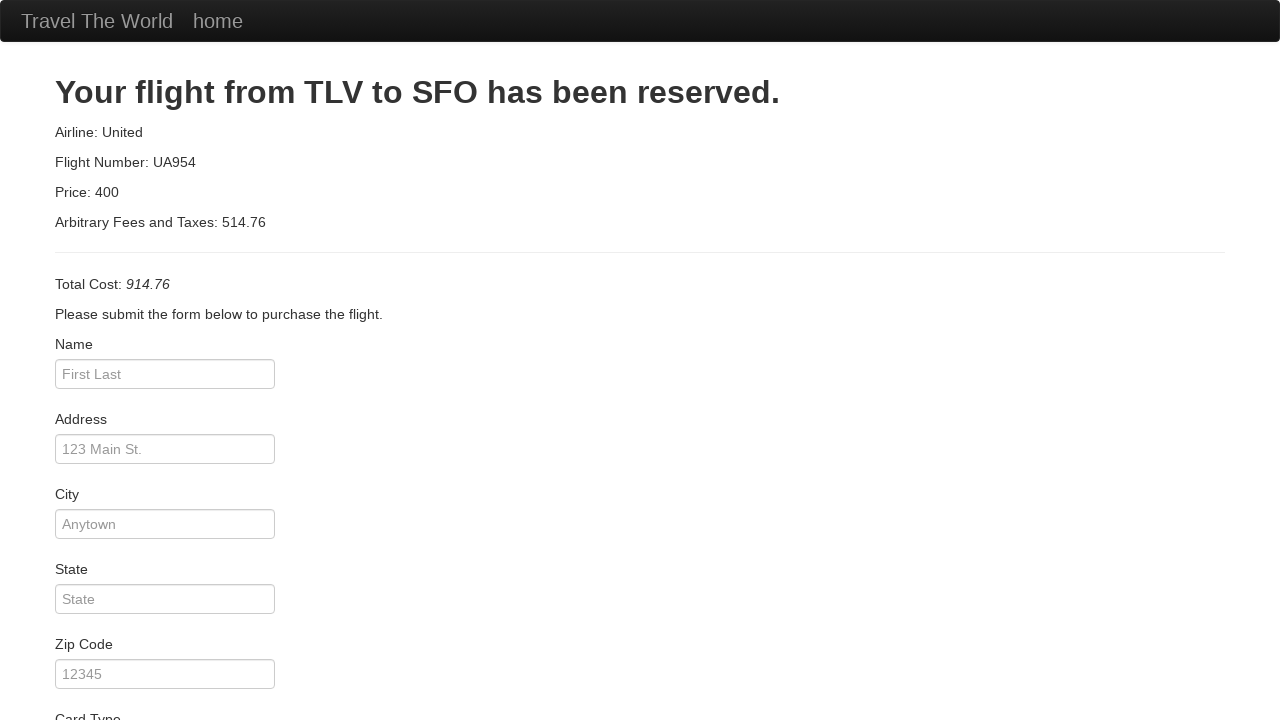

Verified that page title contains 'BlazeDemo' confirming navigation
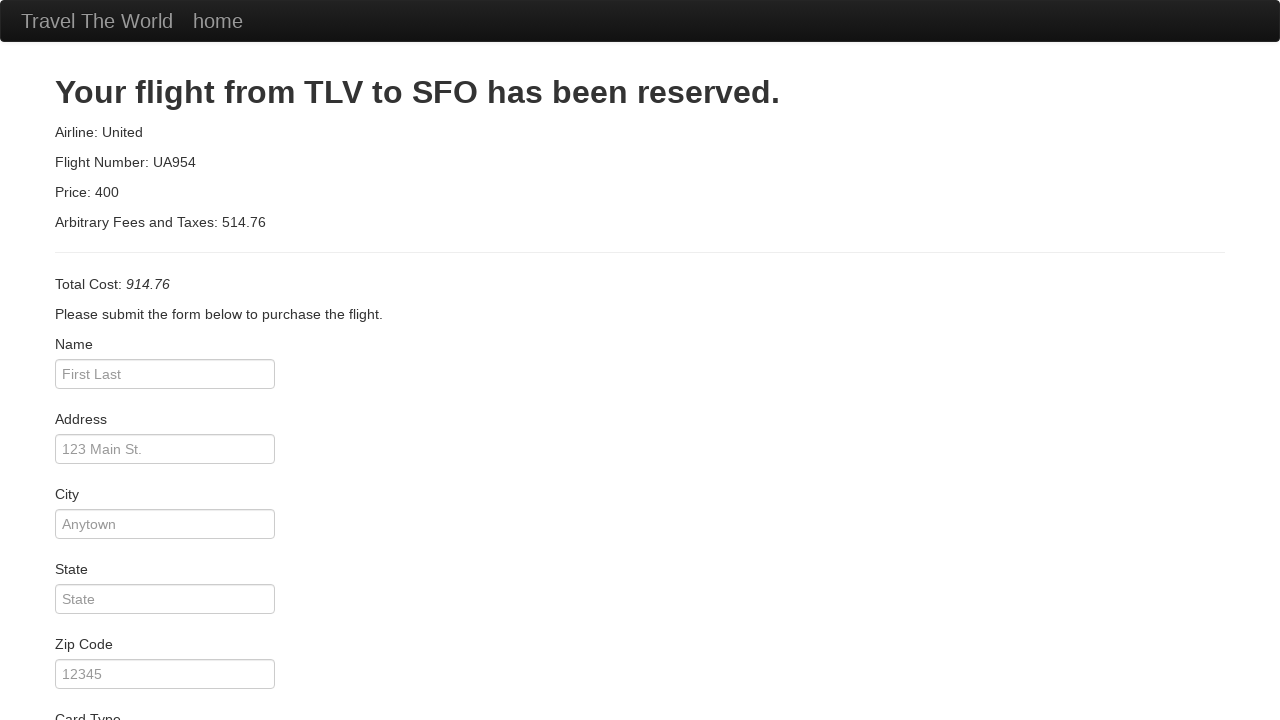

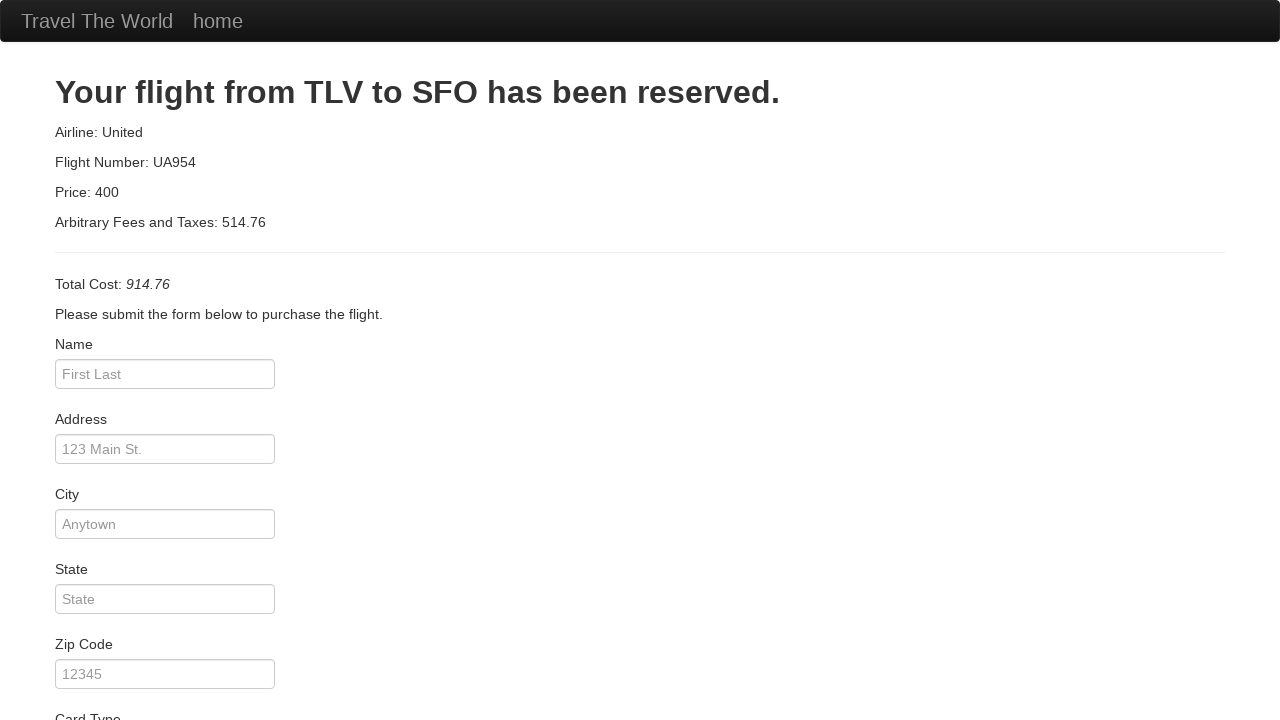